Tests different methods of interacting with form fields using JavaScript execution and regular Selenium commands

Starting URL: https://formy-project.herokuapp.com/form

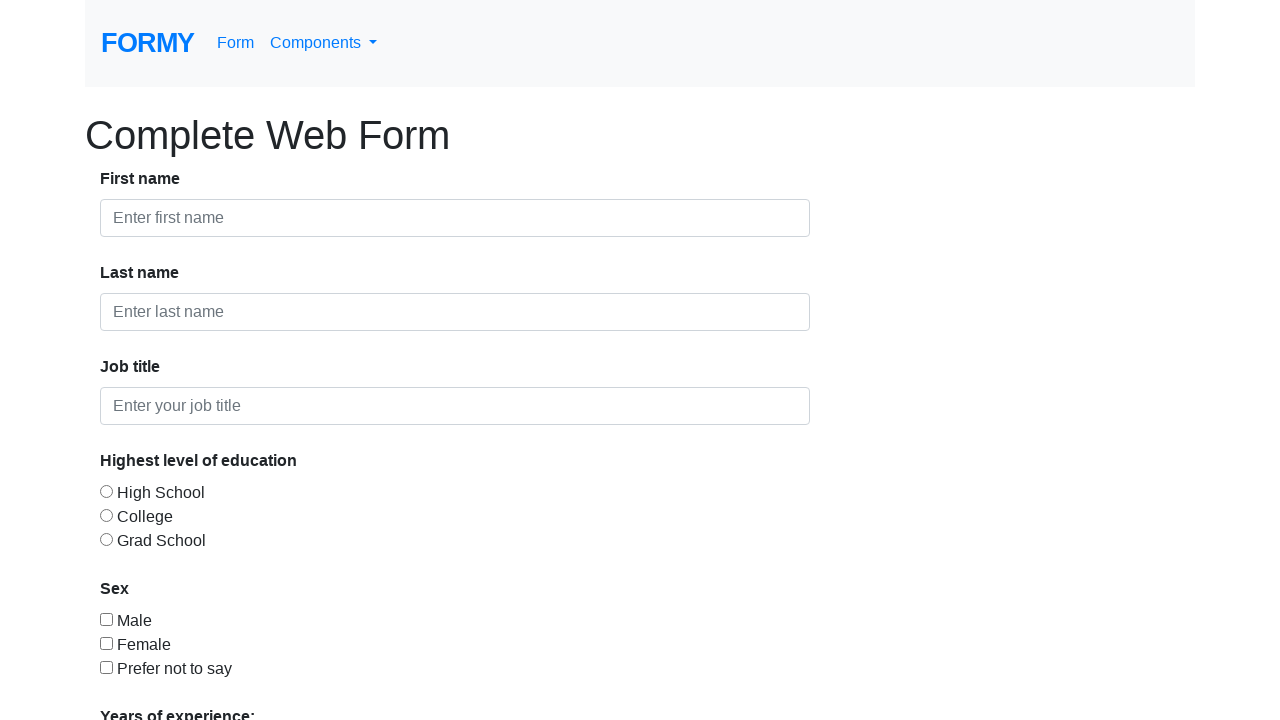

Retrieved first-name input element using JavaScript
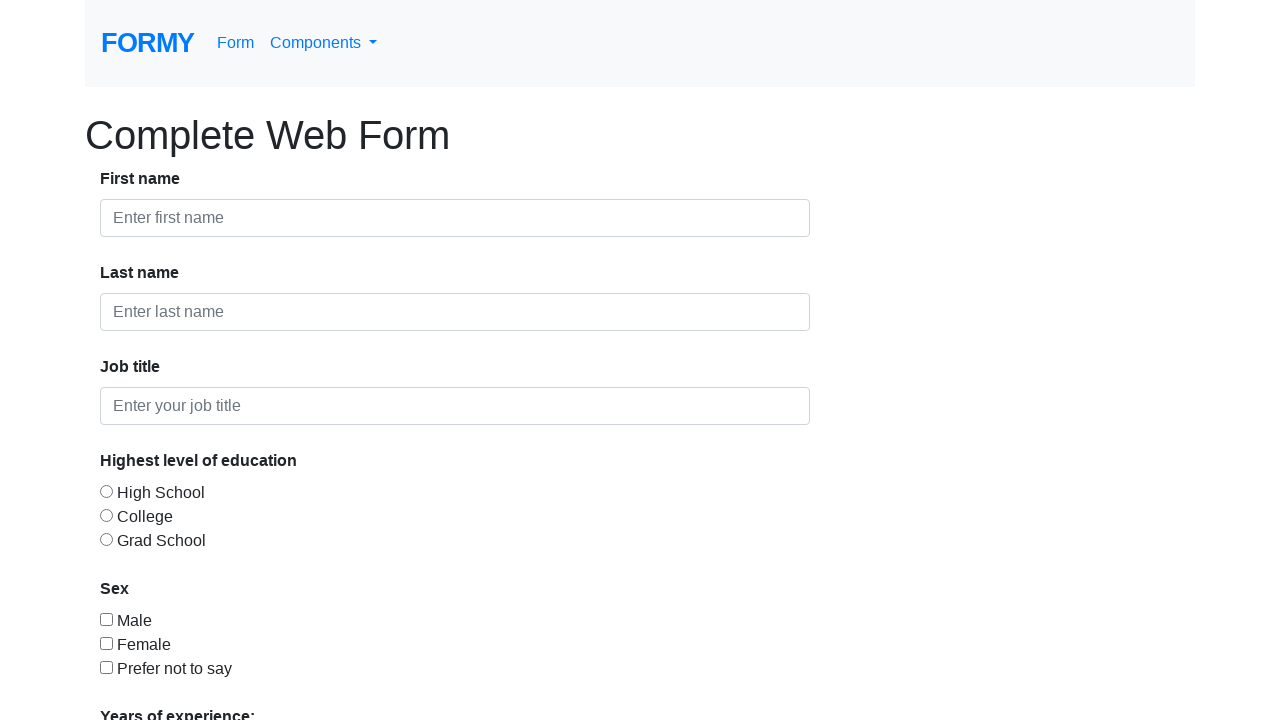

Set first-name field value to 'TestJSDataEntry' using JavaScript evaluation with argument
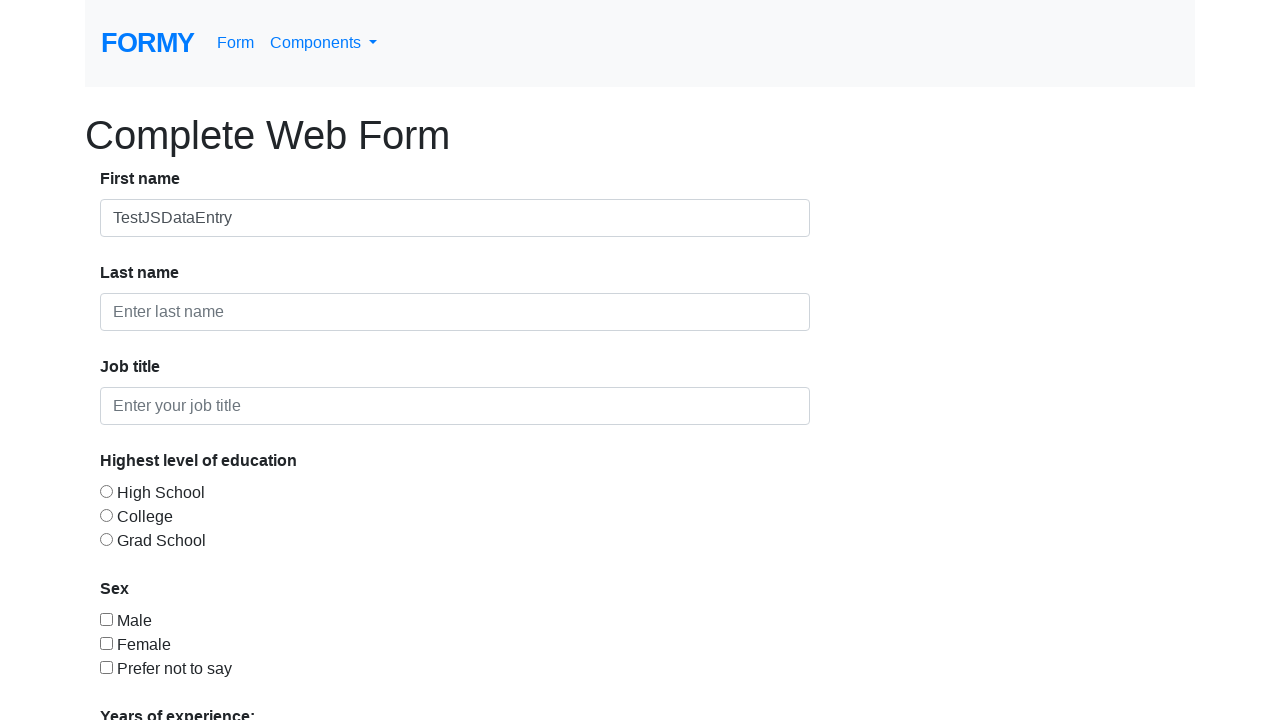

Set first-name field value to 'OtherValue' using direct JavaScript evaluation
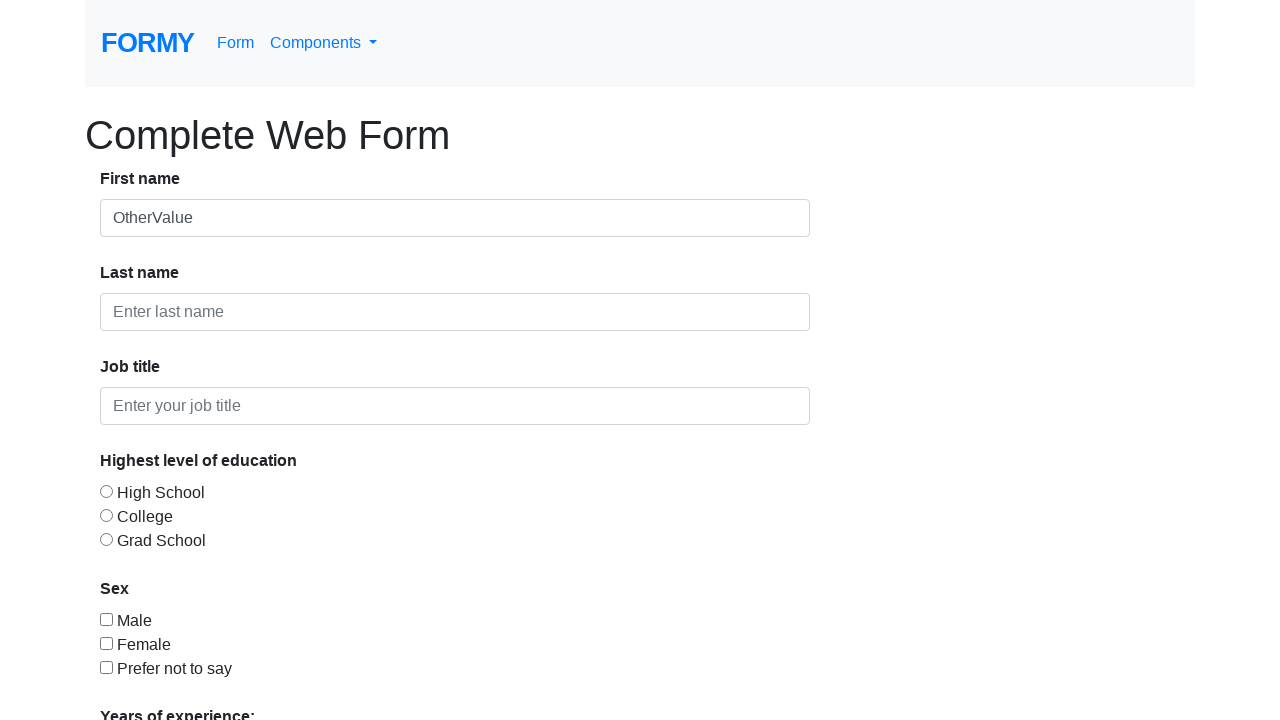

Set first-name field value to 'Hahaha' using Playwright's native fill method on input#first-name
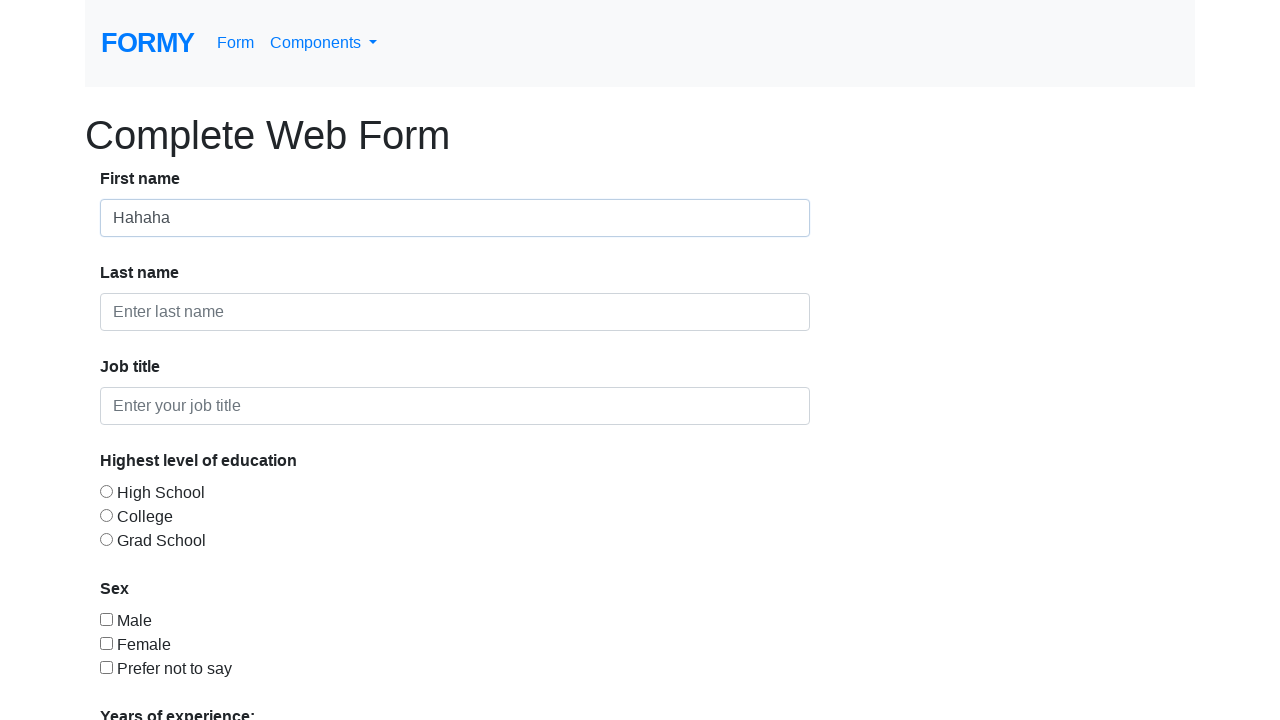

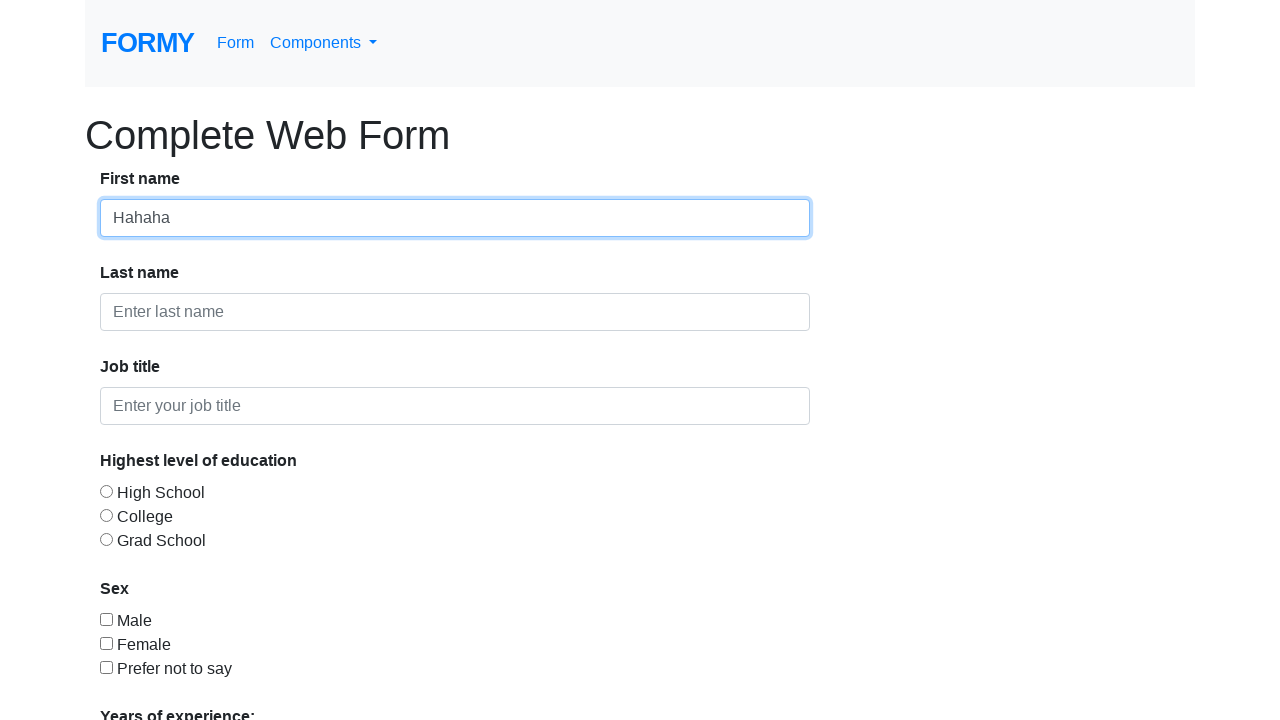